Tests window handle switching by clicking a link that opens in a new window, switching to it, then closing it and returning to the original window

Starting URL: http://sz.ganji.com/

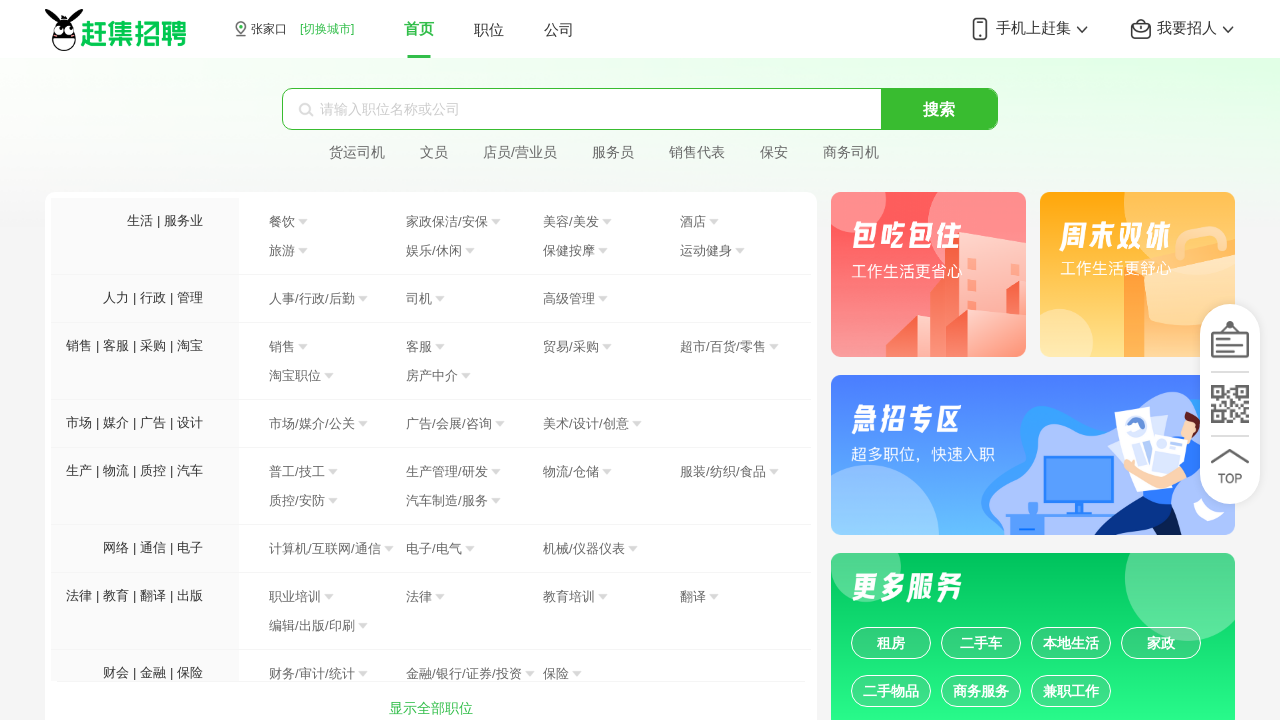

Stored reference to original page
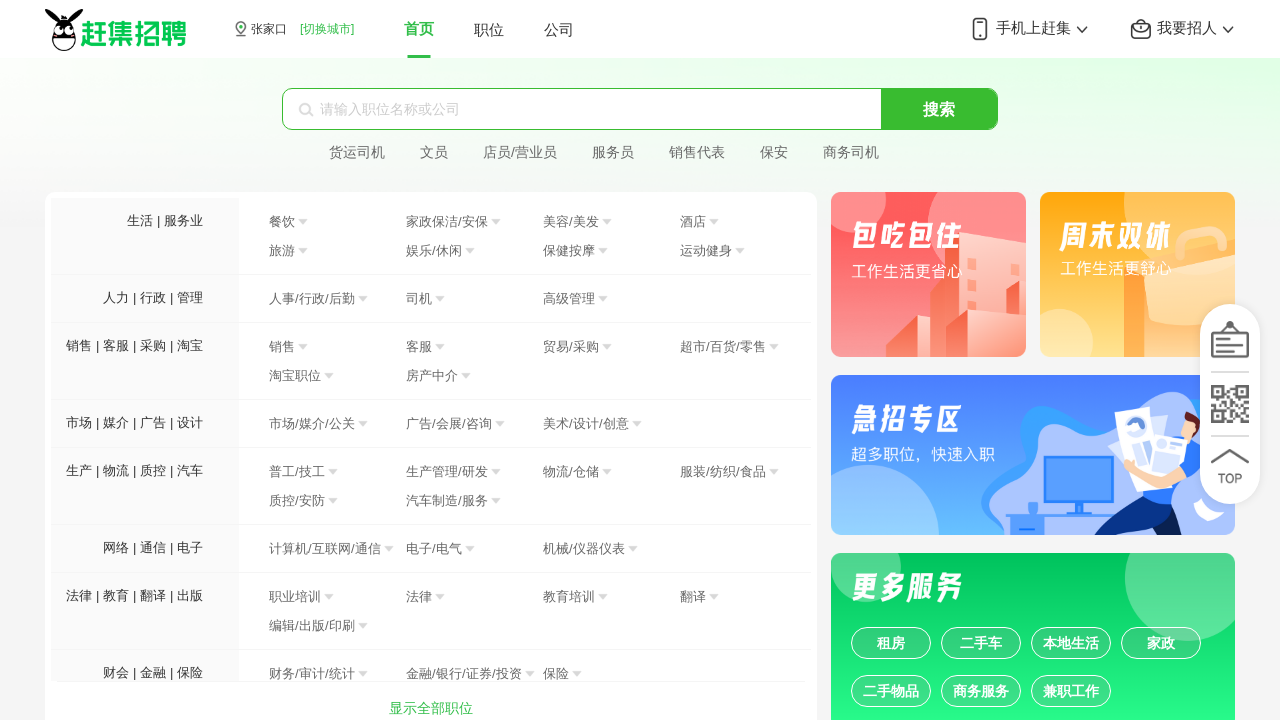

Clicked '租房' (Rent) link to open new window at (891, 643) on text=租房
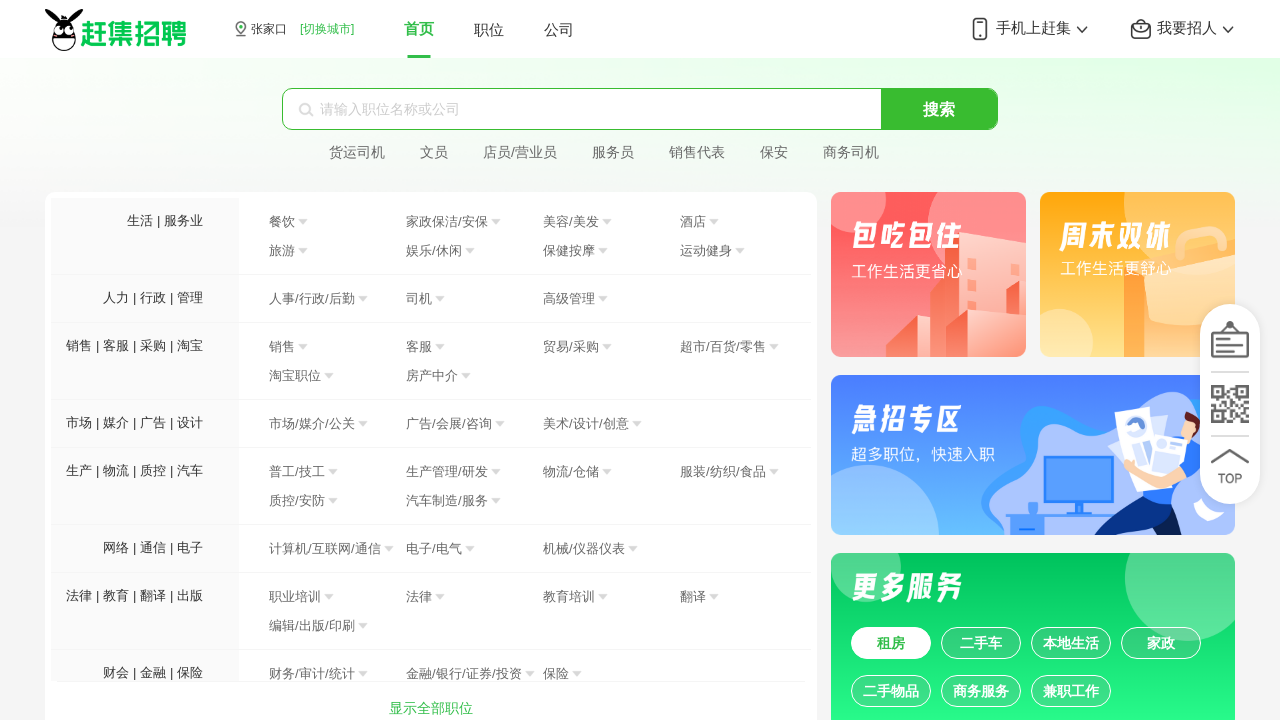

New window handle acquired
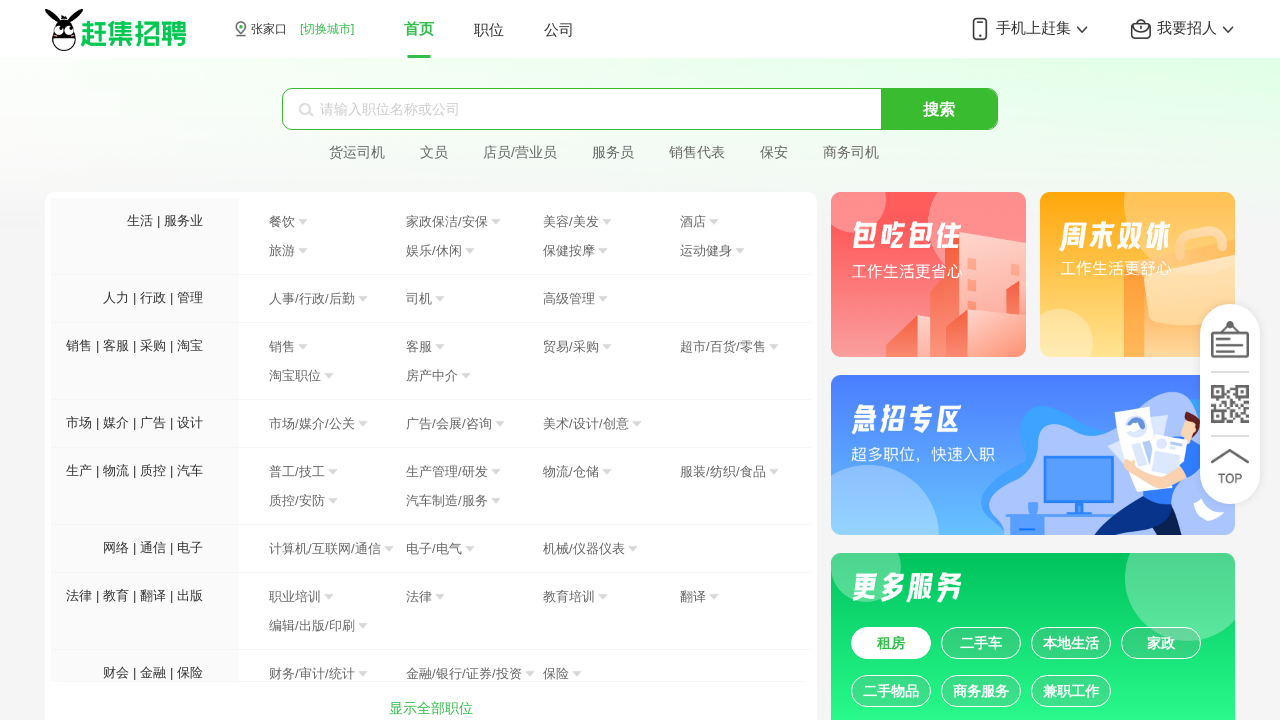

New page loaded completely
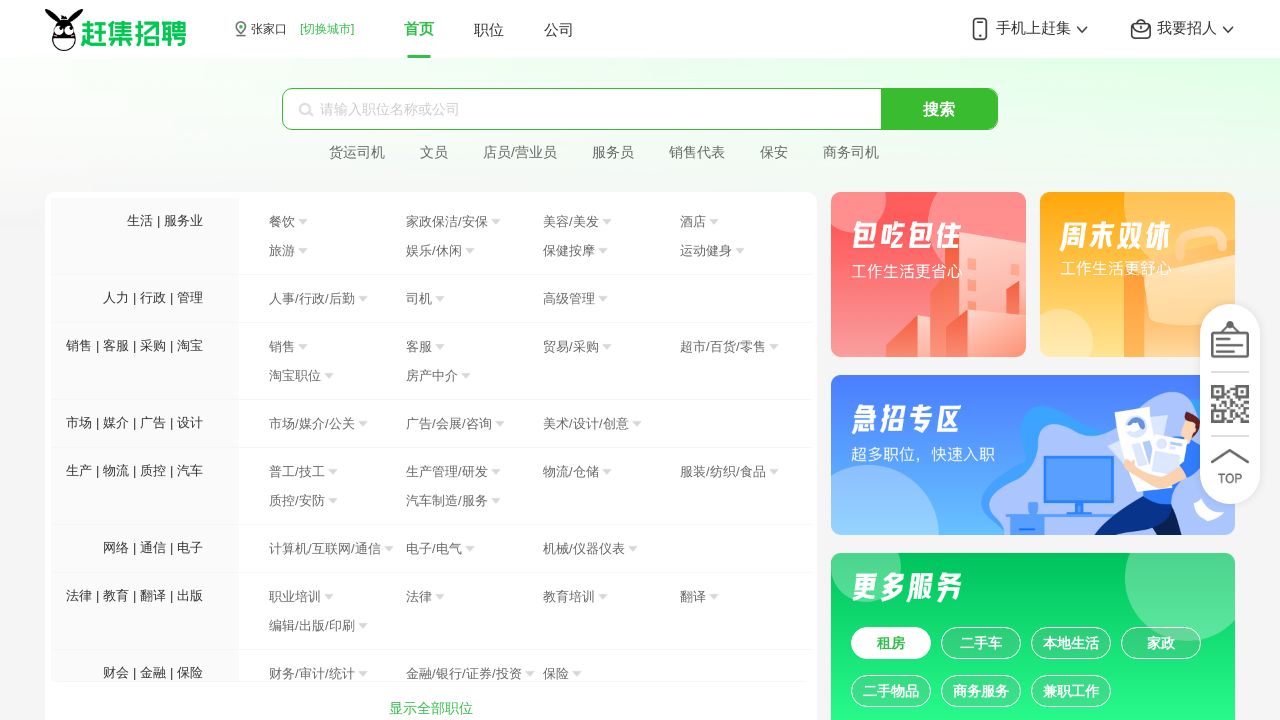

Retrieved new page title: 【张家口房产网】张家口房产信息网 - 张家口58同城
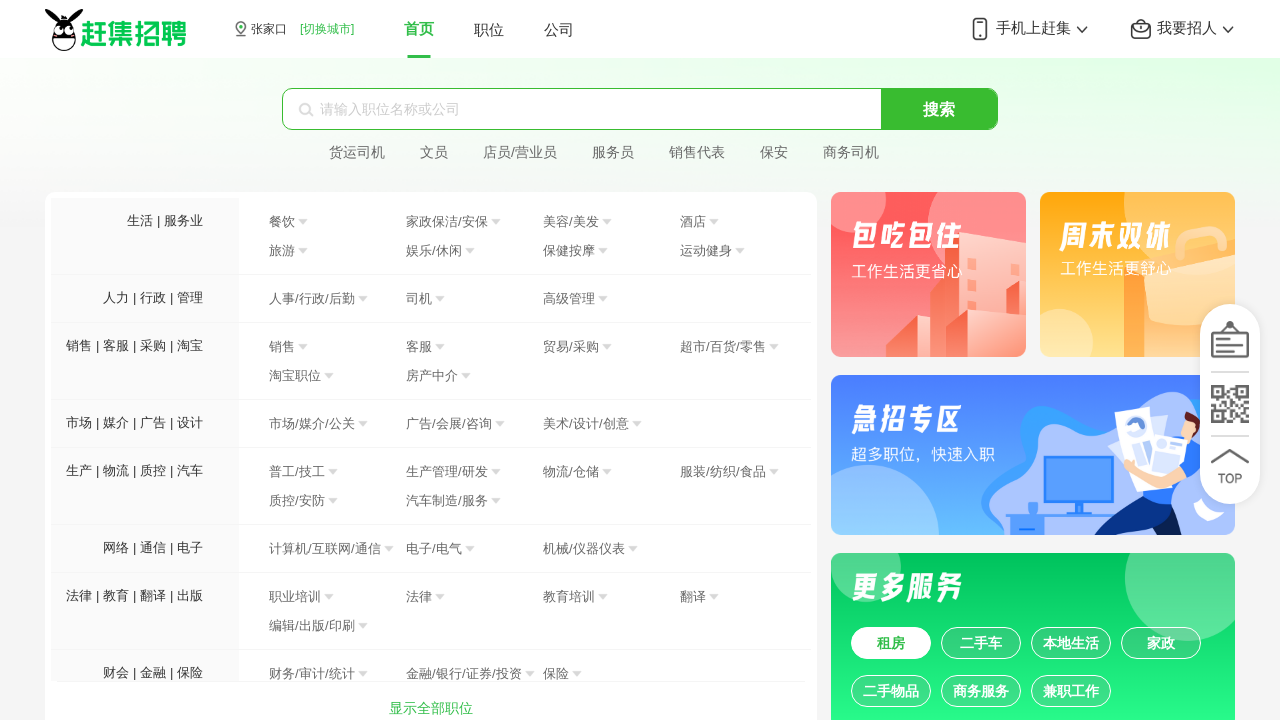

Closed new window
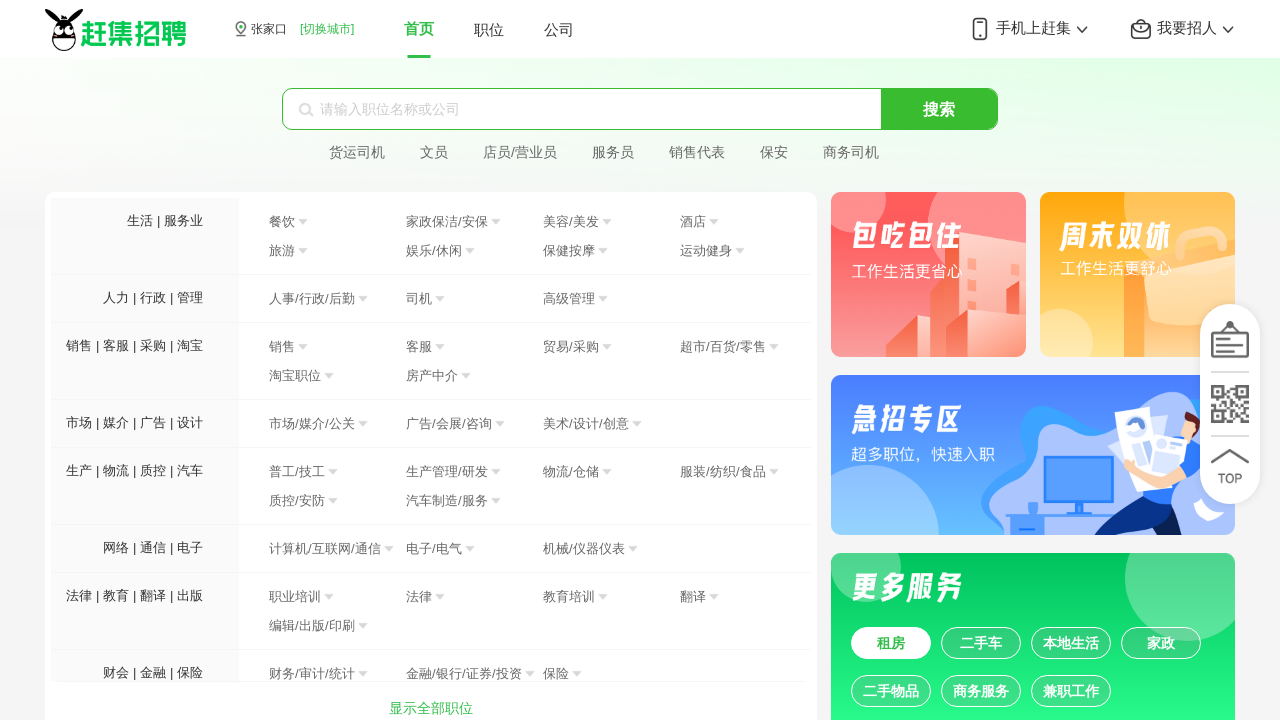

Retrieved original page title: 张家口赶集招聘-高薪名企随你挑的人才招聘信息网站，找工作更迅速！
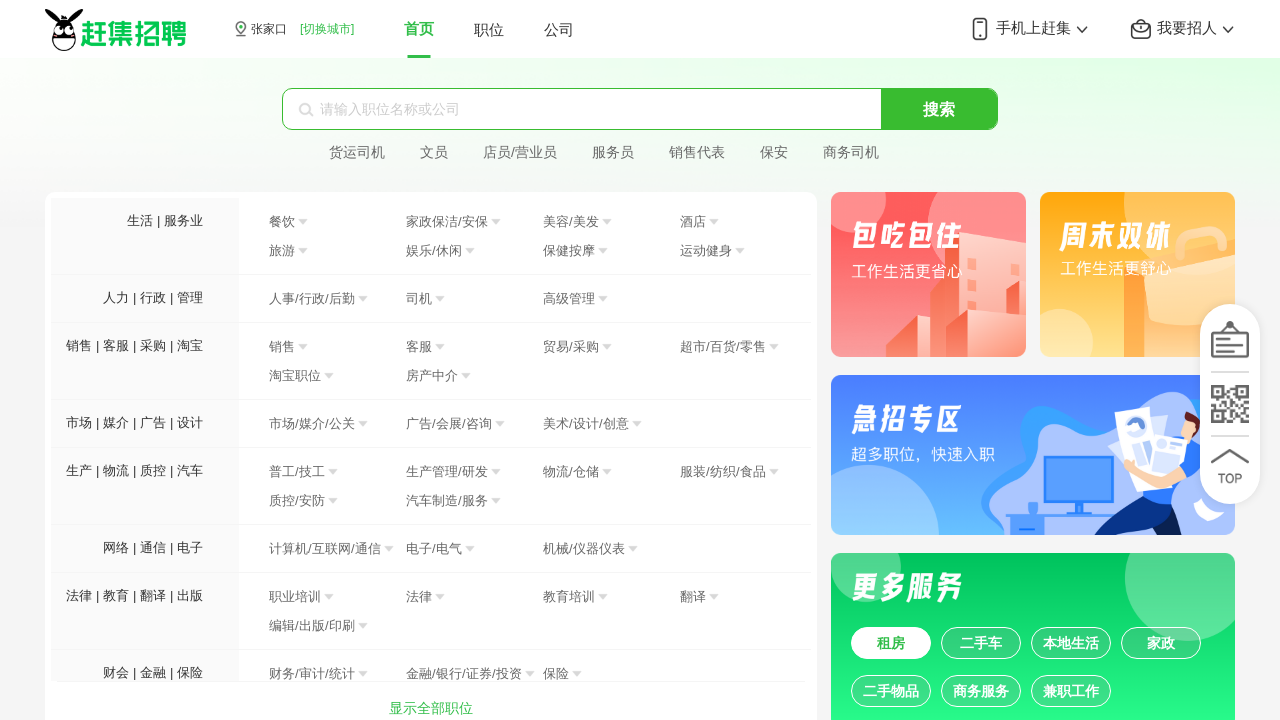

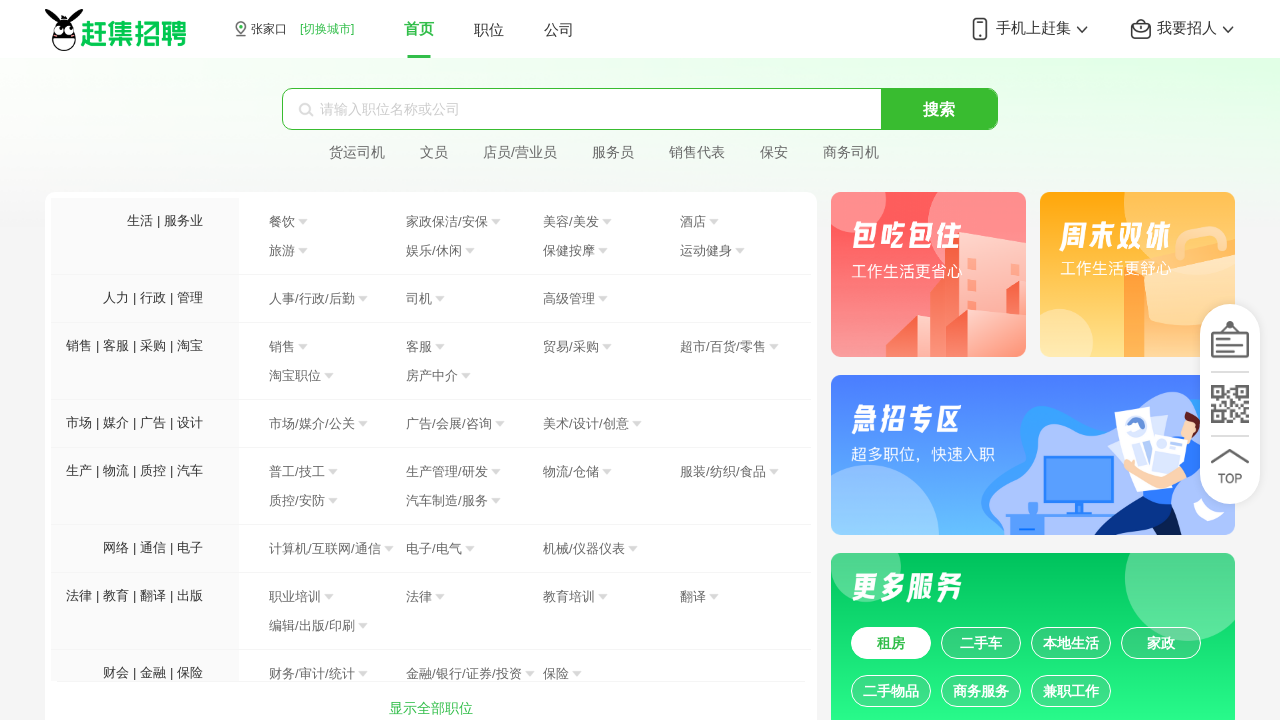